Tests mouse input events (left click, double click, and context/right click) on a training page and verifies that the active element text changes accordingly after each action.

Starting URL: https://v1.training-support.net/selenium/input-events

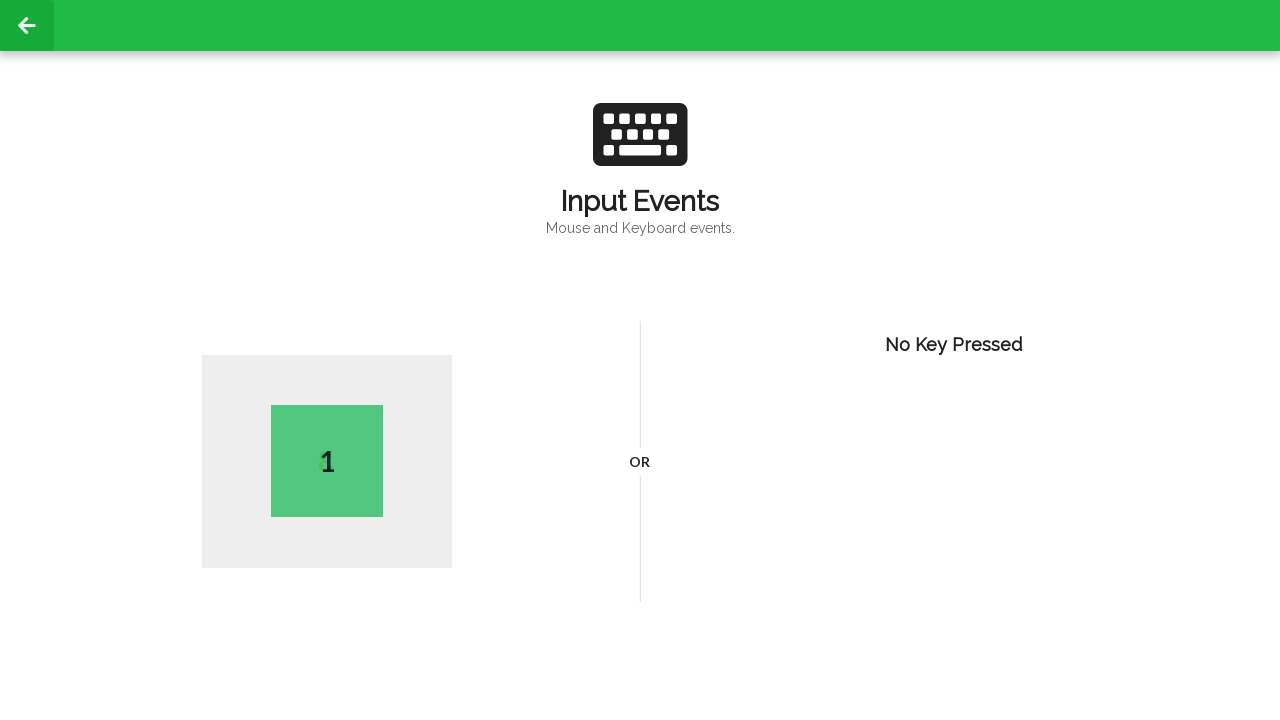

Performed left click on page body at (640, 360) on body
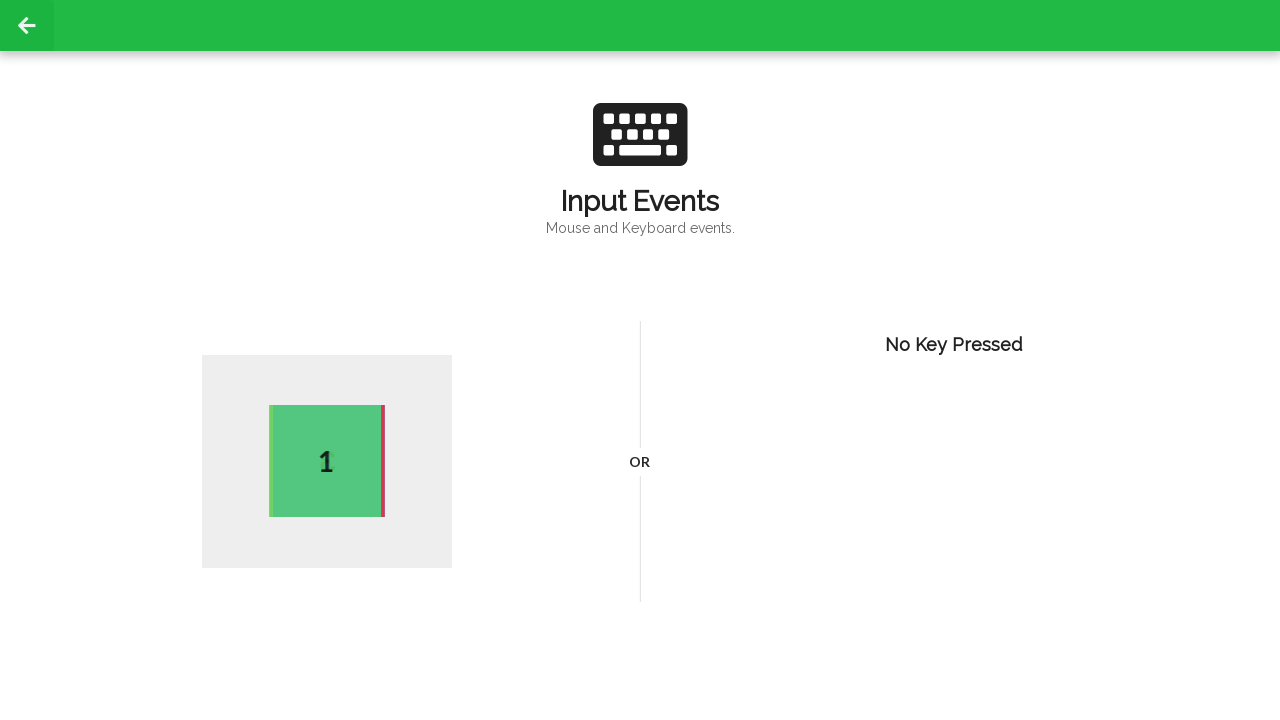

Waited 1000ms after left click
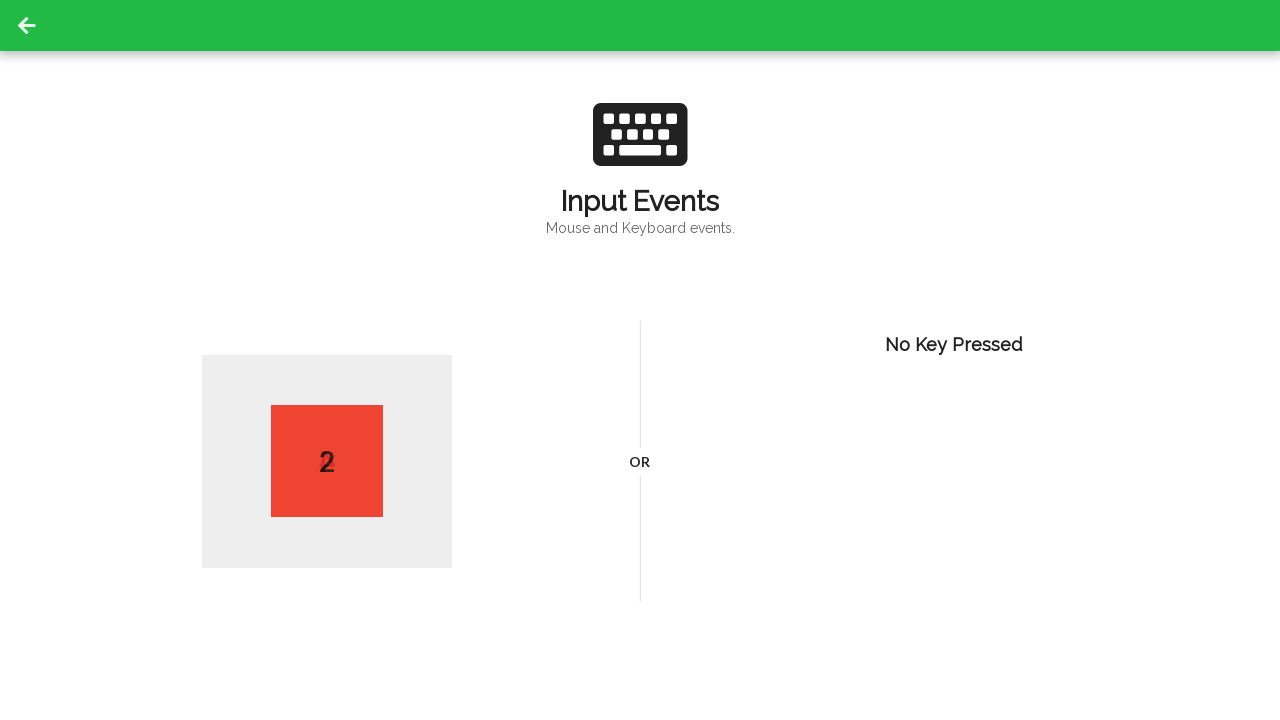

Retrieved active element text after left click: 2
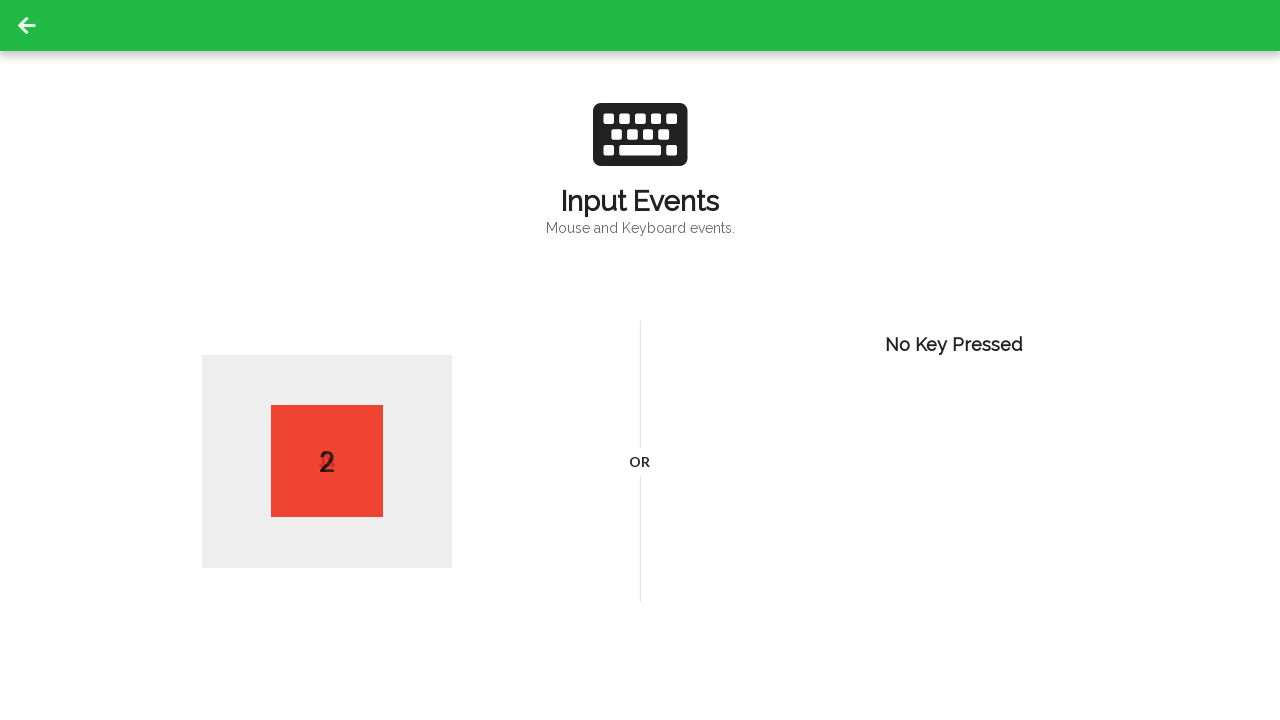

Performed double click on page body at (640, 360) on body
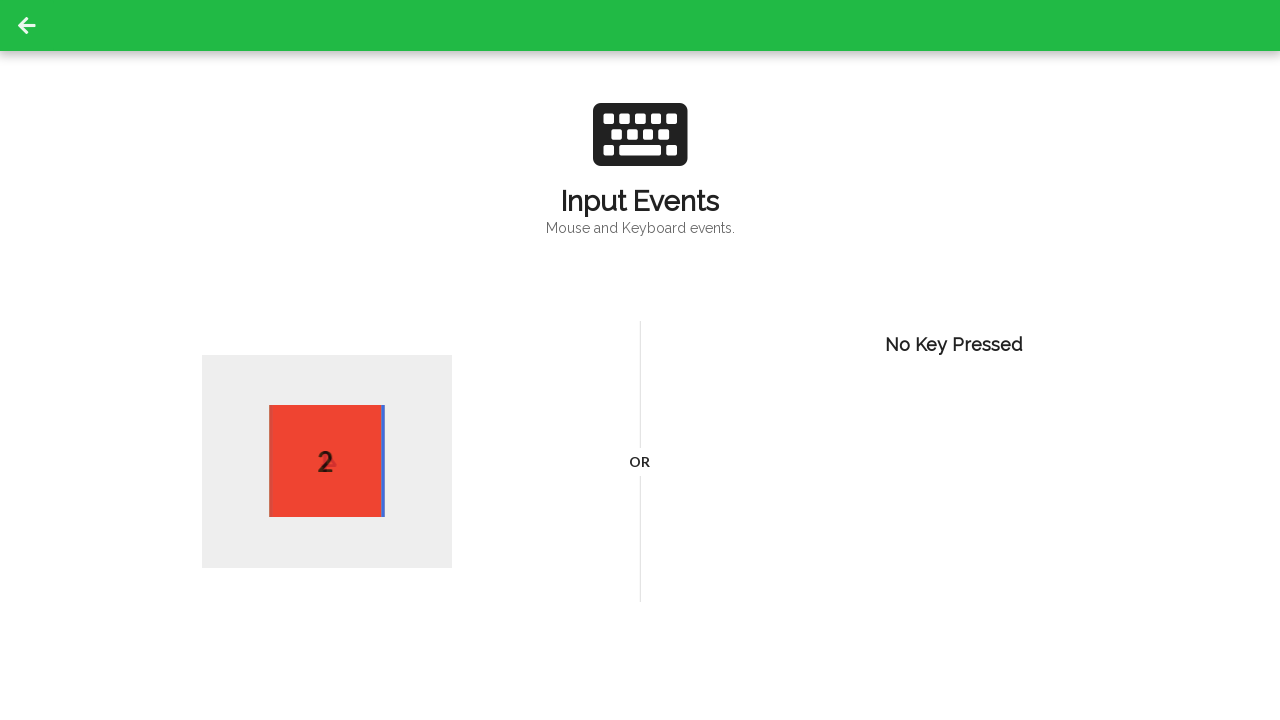

Waited 1000ms after double click
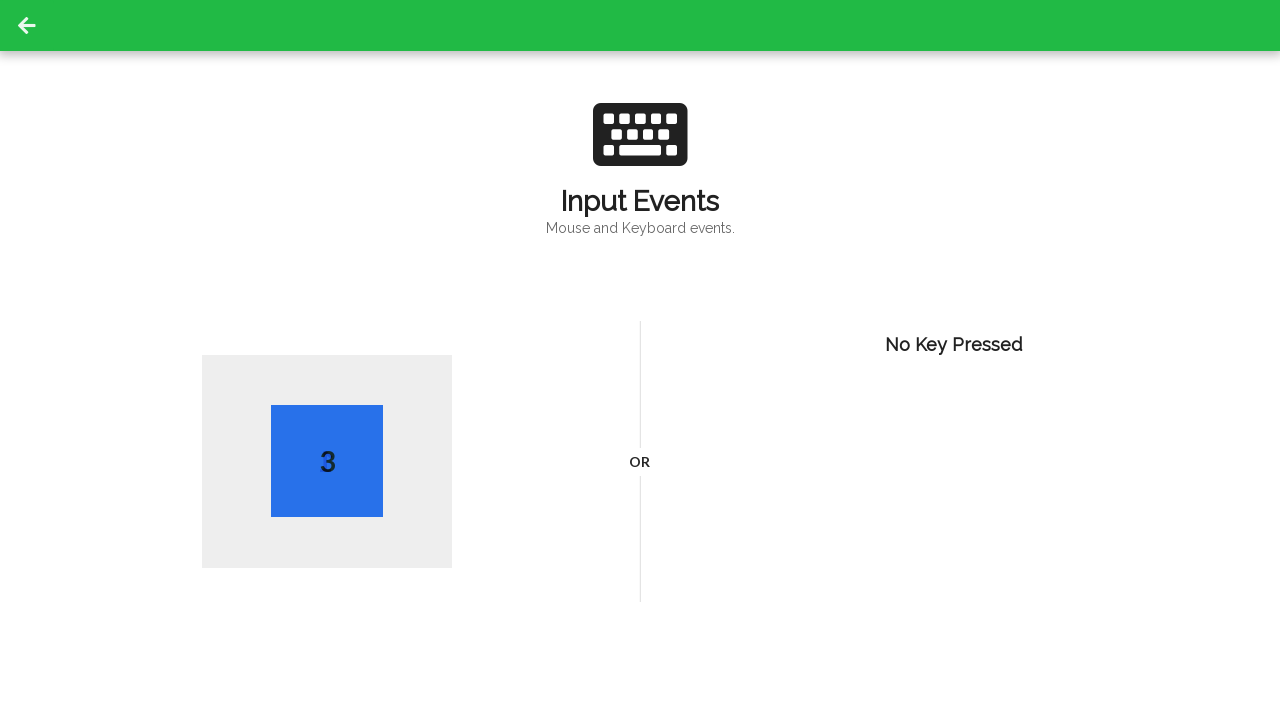

Retrieved active element text after double click: 3
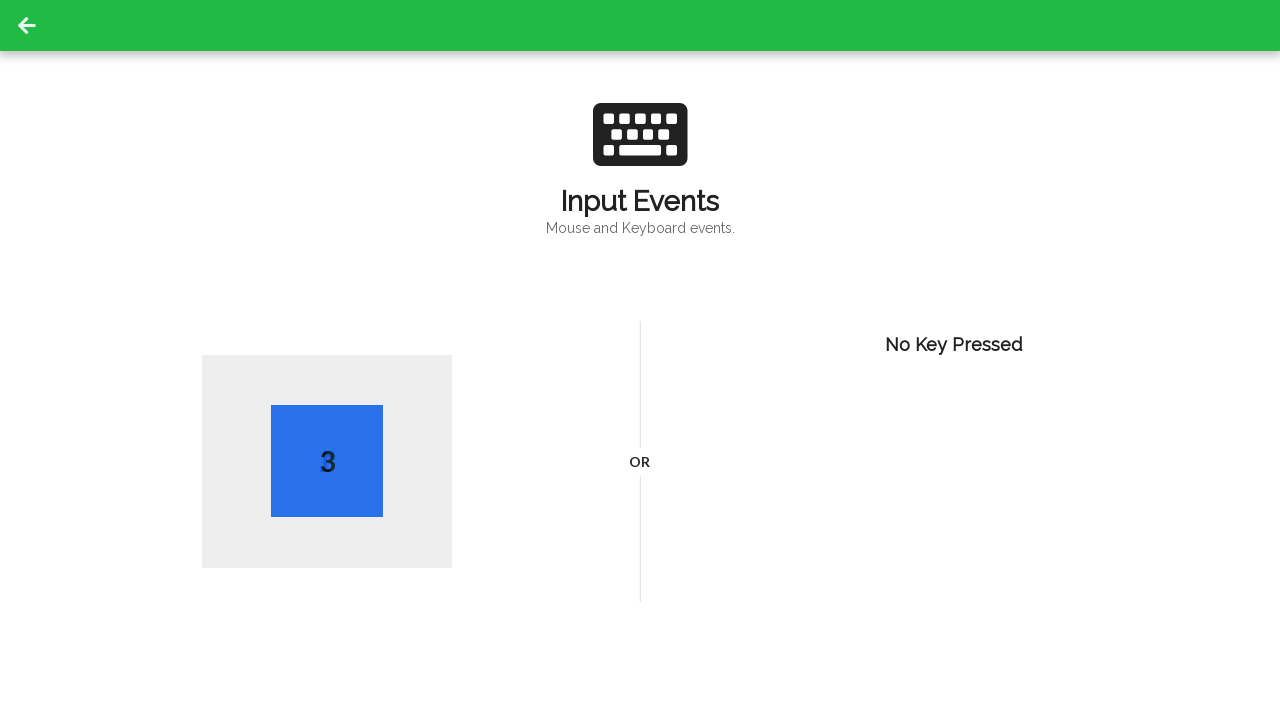

Performed context (right) click on page body at (640, 360) on body
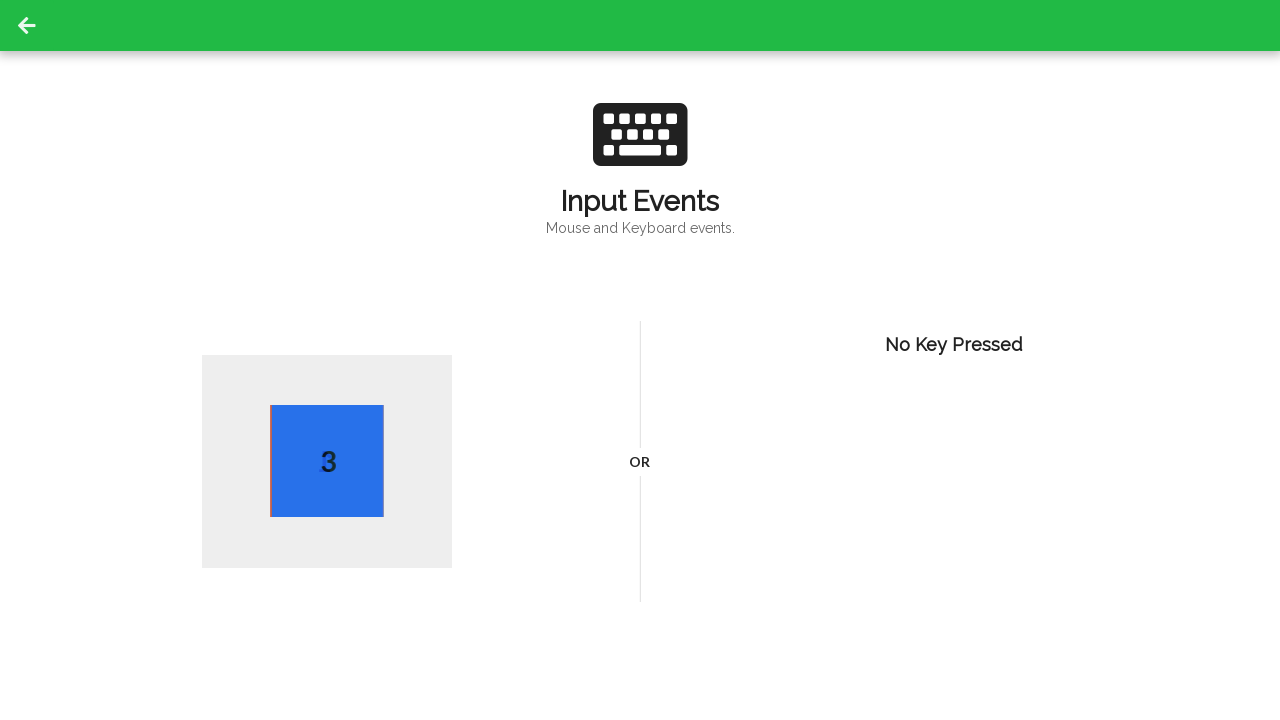

Waited 1000ms after context click
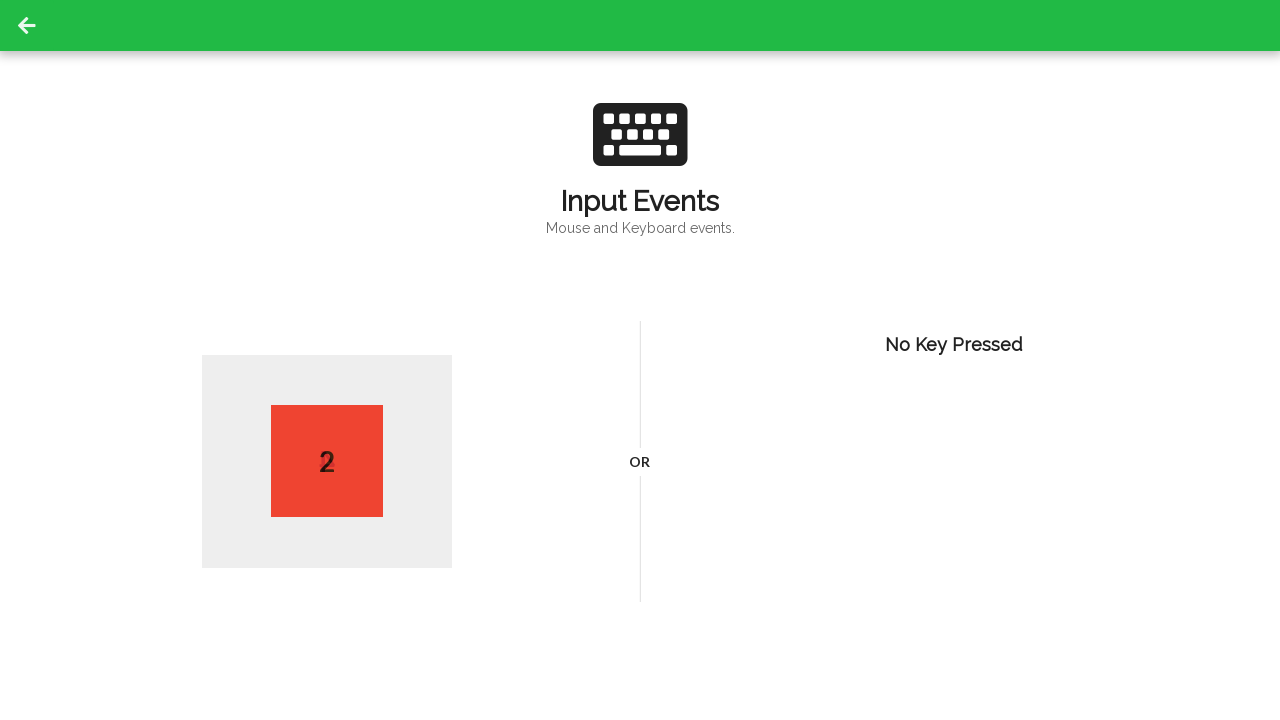

Retrieved active element text after context click: 2
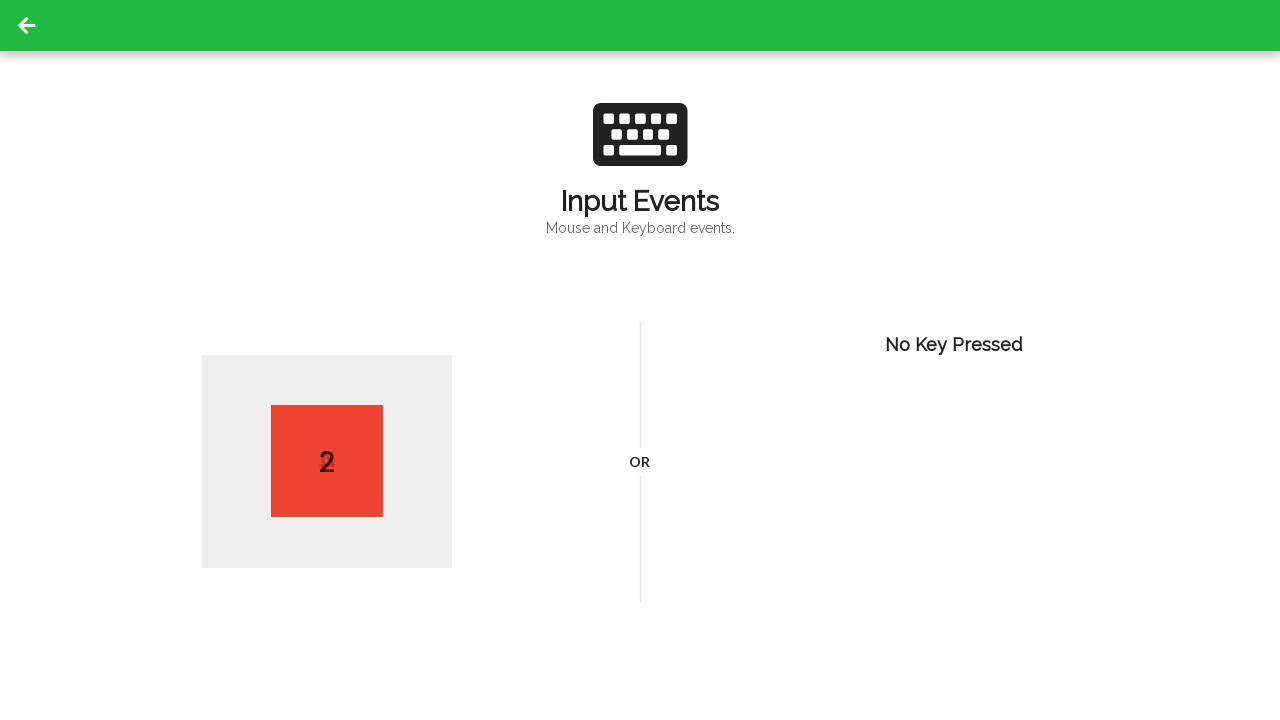

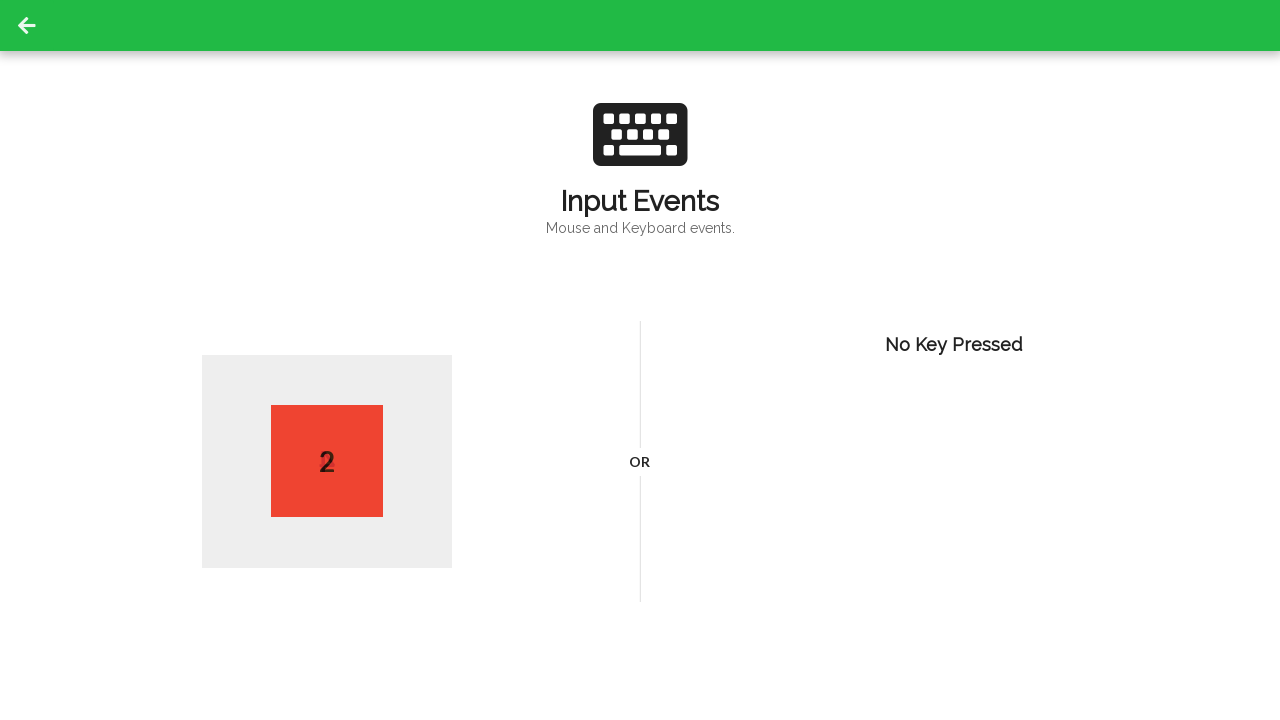